Tests browser navigation by going to YouTube, then using back and forward buttons

Starting URL: https://www.youtube.com

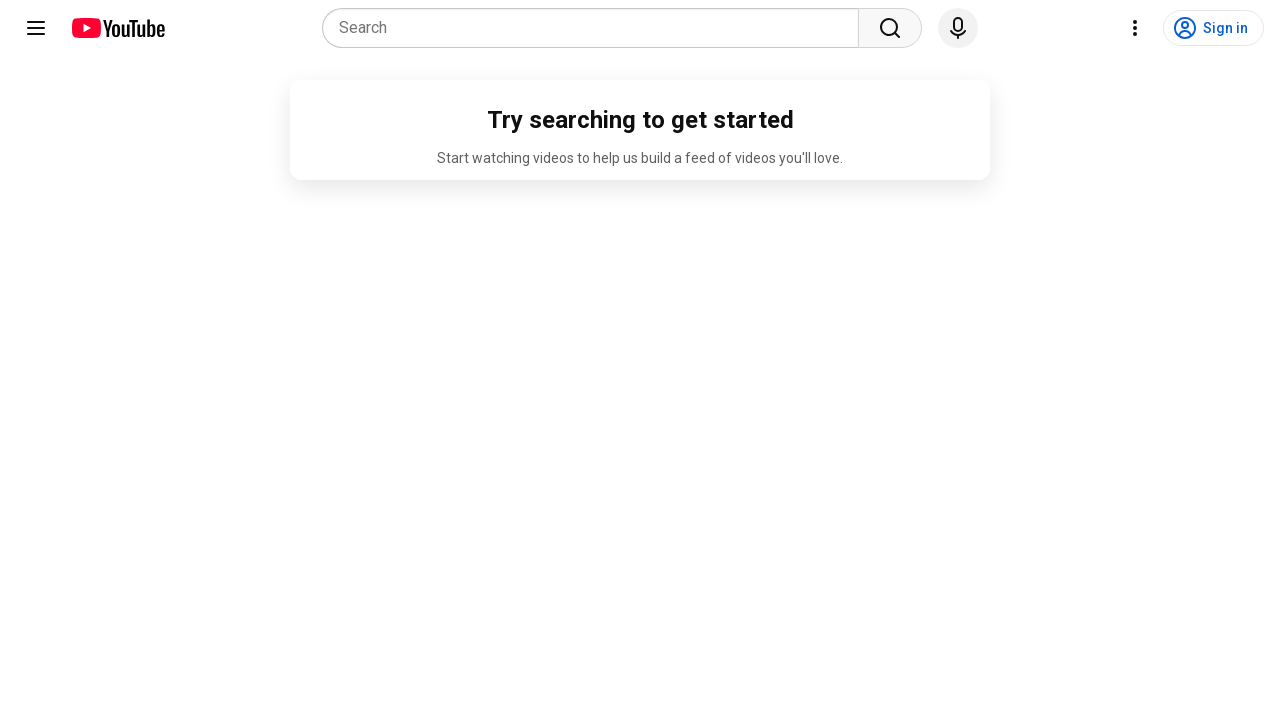

Navigated back to previous page
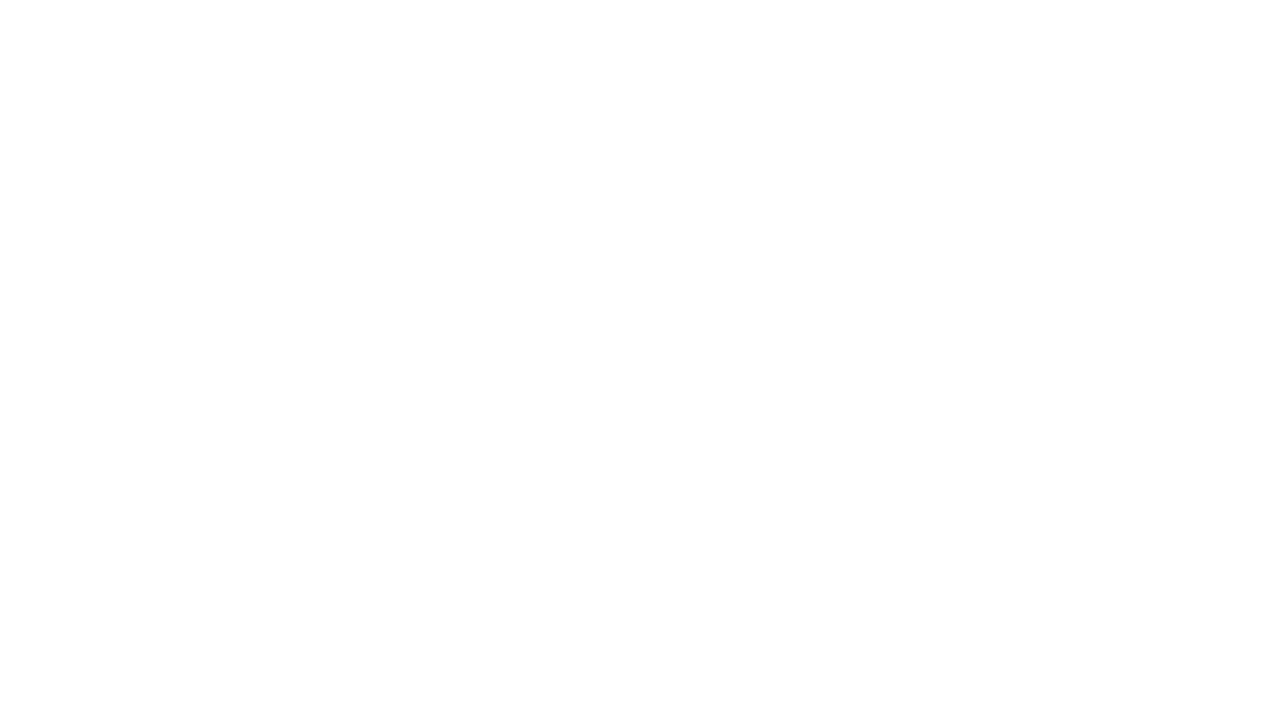

Navigated forward to next page
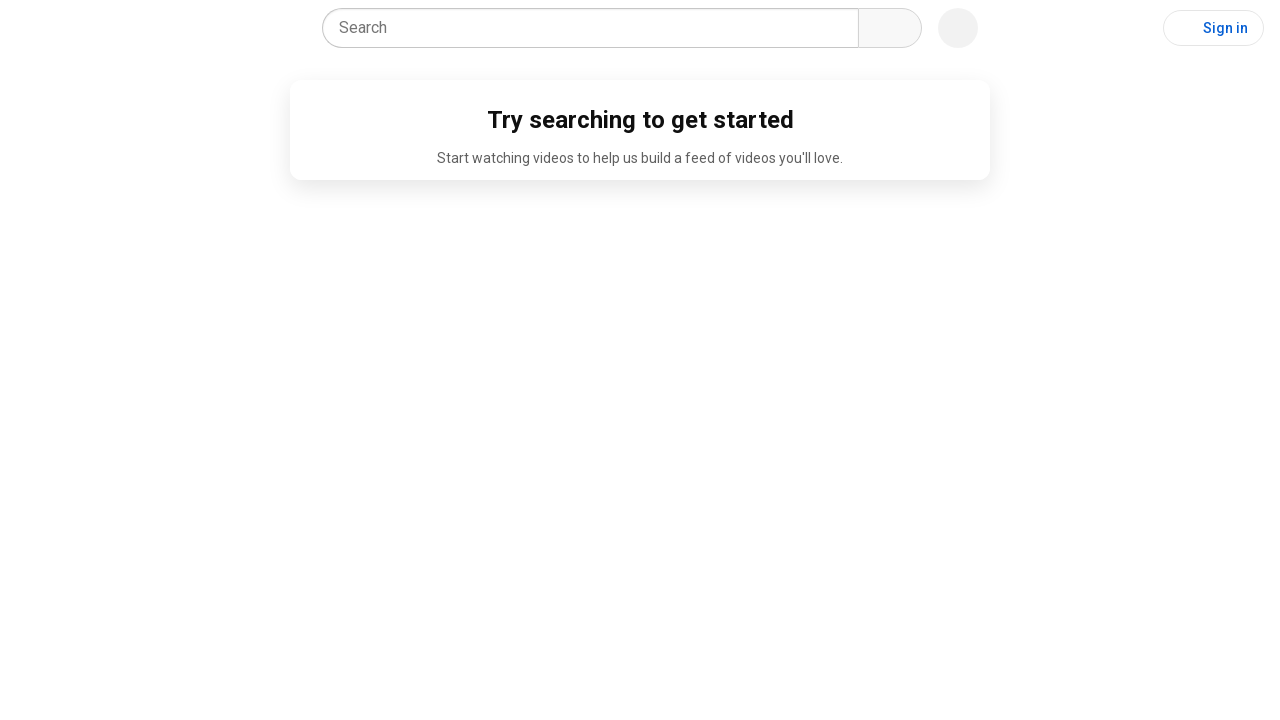

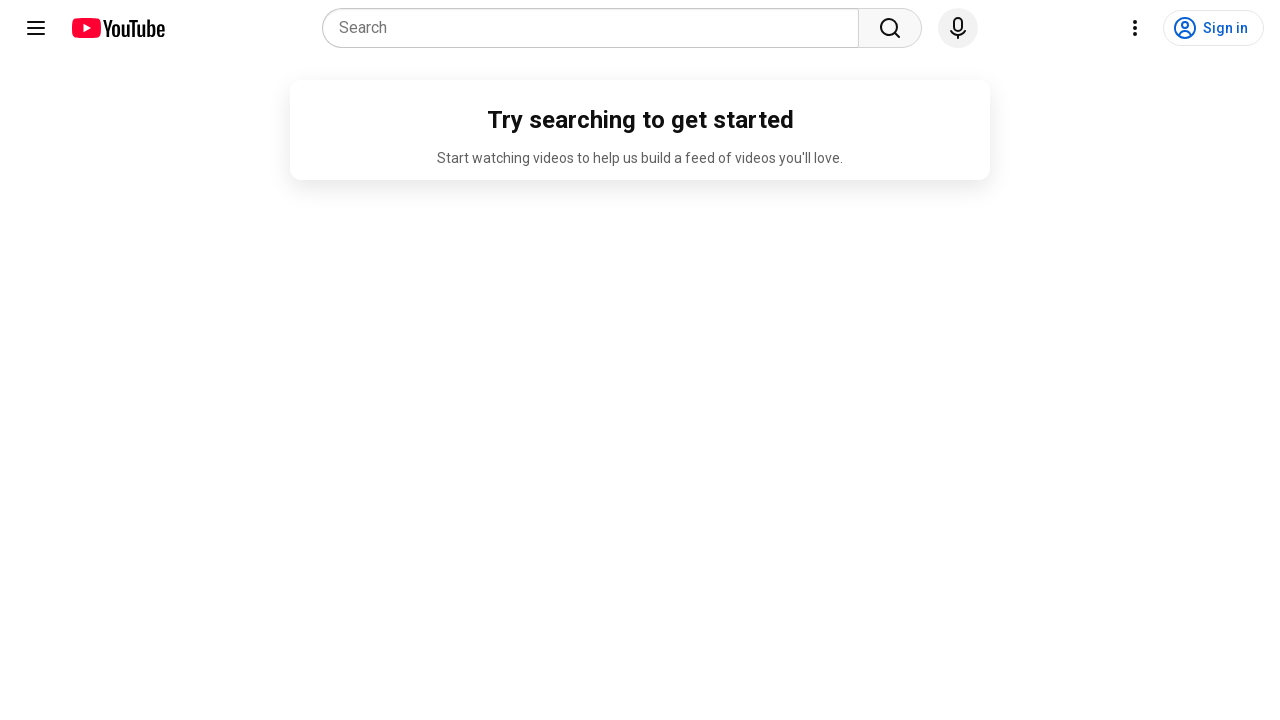